Tests the filtering functionality on the National Archives research guides page by selecting "Records for current legal purposes" from a dropdown and clicking the "show only guides with all records online" checkbox, then verifying the page heading reflects the selected category.

Starting URL: http://www.nationalarchives.gov.uk/help-with-your-research/research-guides/?research-category=military-and-maritime

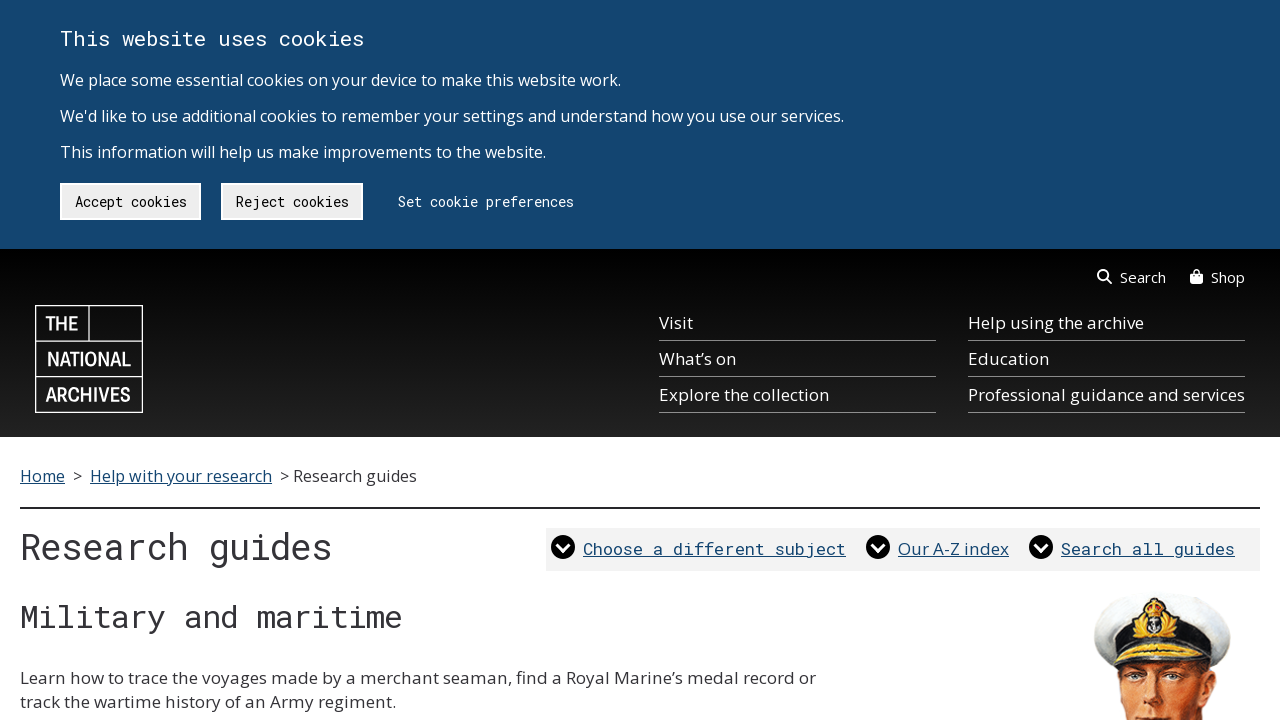

Selected 'Records for current legal purposes' from research category dropdown (index 11) on #research-category
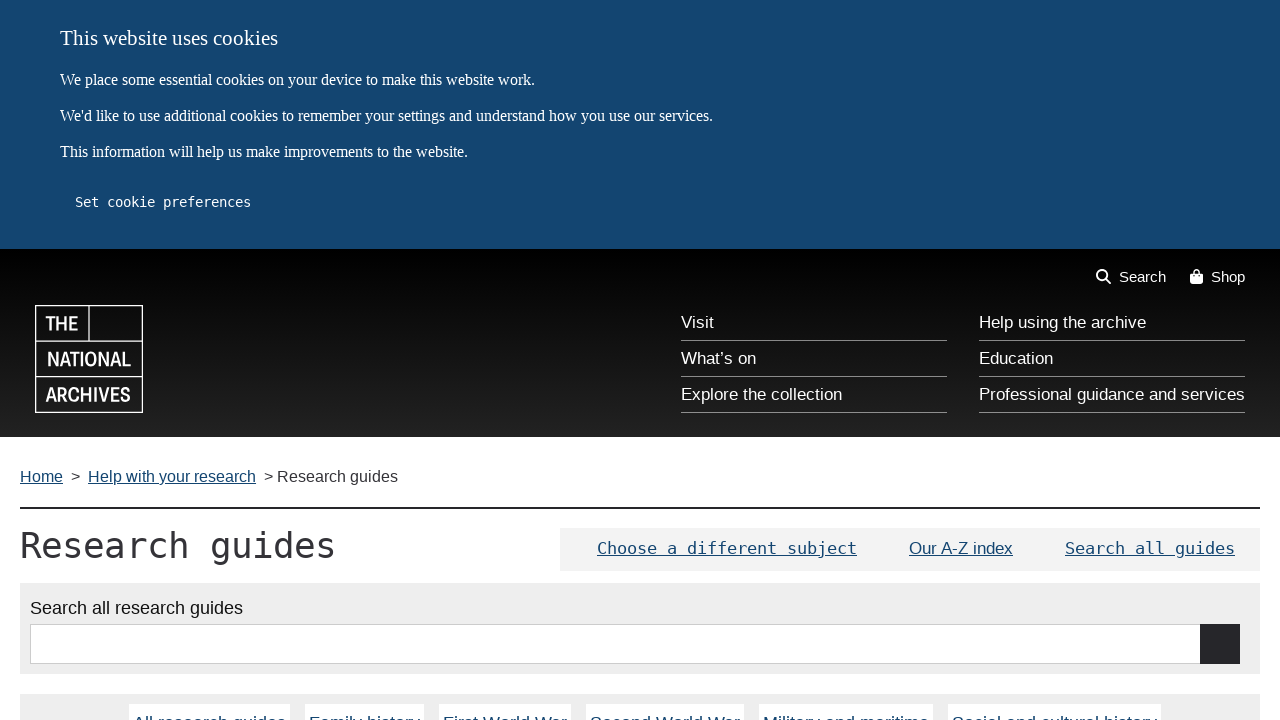

Waited 2000ms for page to update after category selection
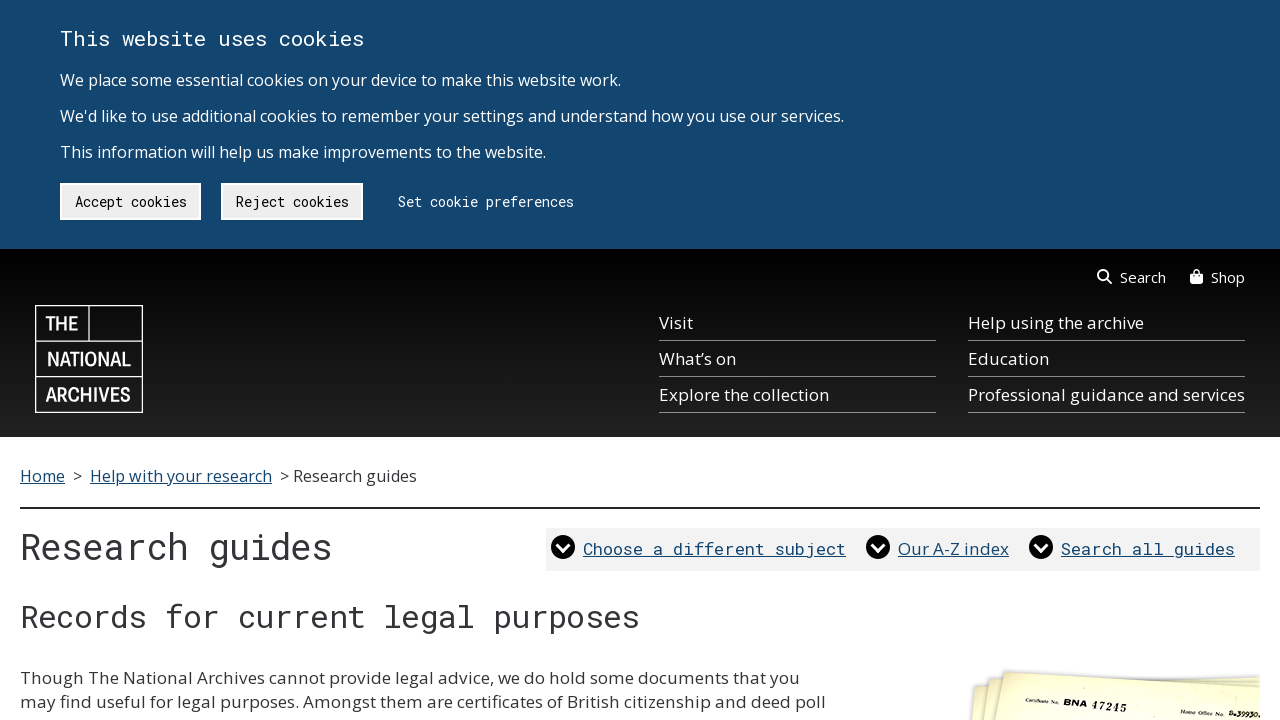

Clicked 'show only guides with all records online' checkbox at (941, 361) on #online-only
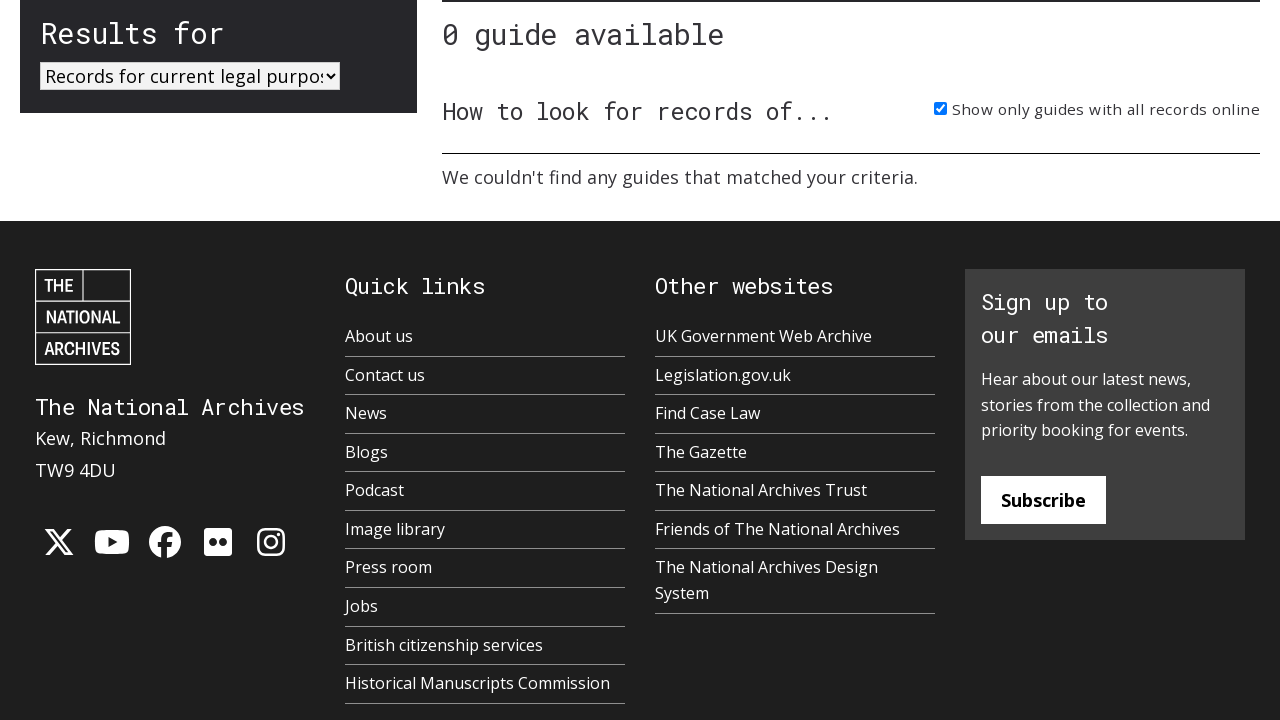

Waited for guide form heading to load
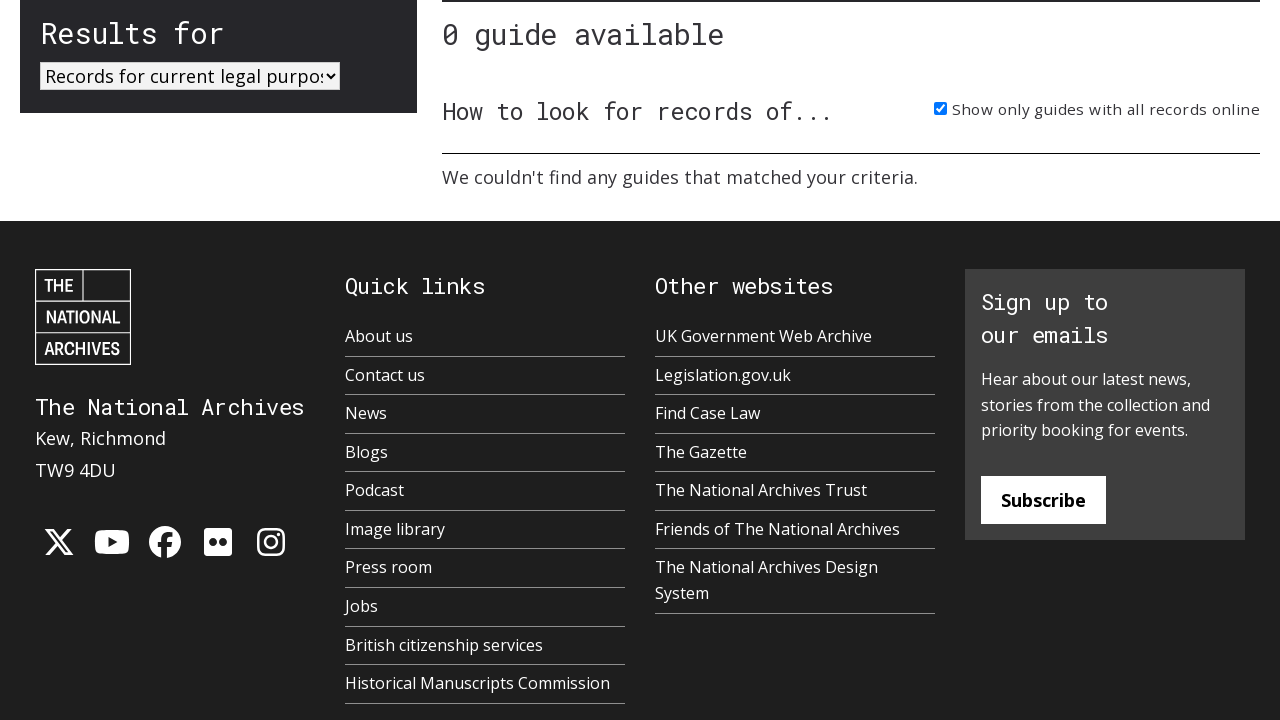

Retrieved page heading text: '

                    Records for current legal purposes'
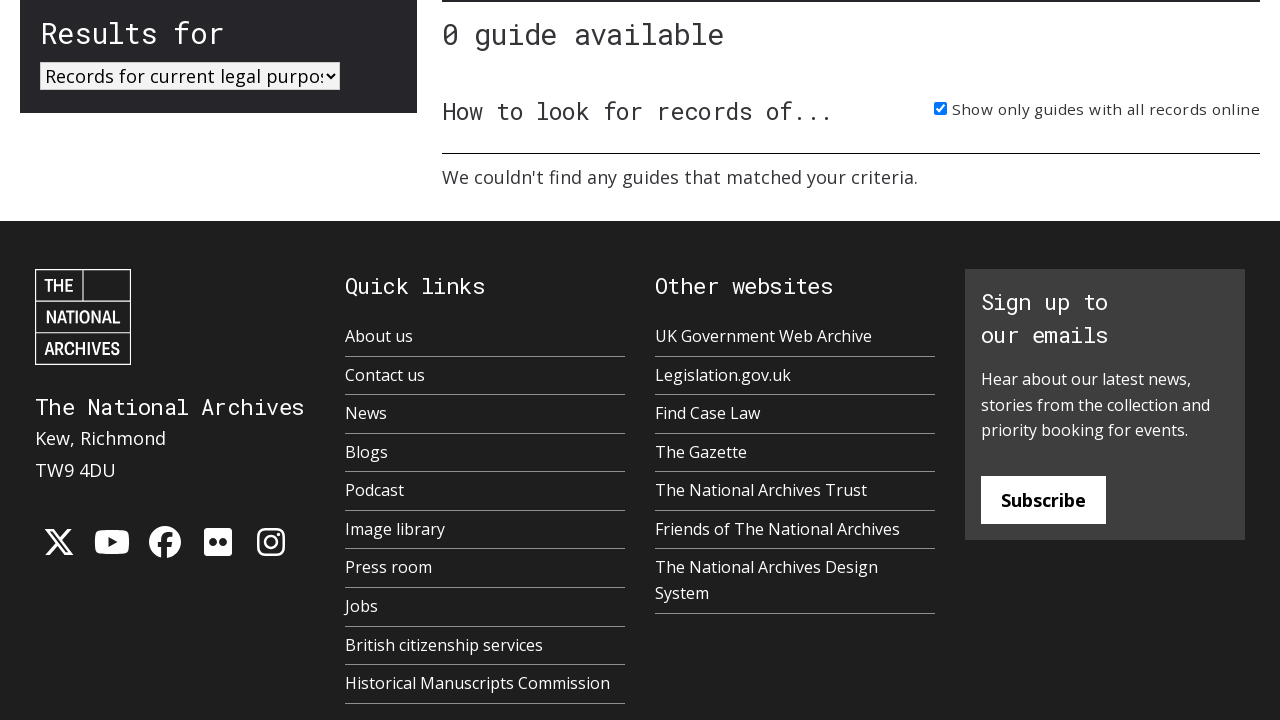

Verified page heading contains 'Records for current legal purposes'
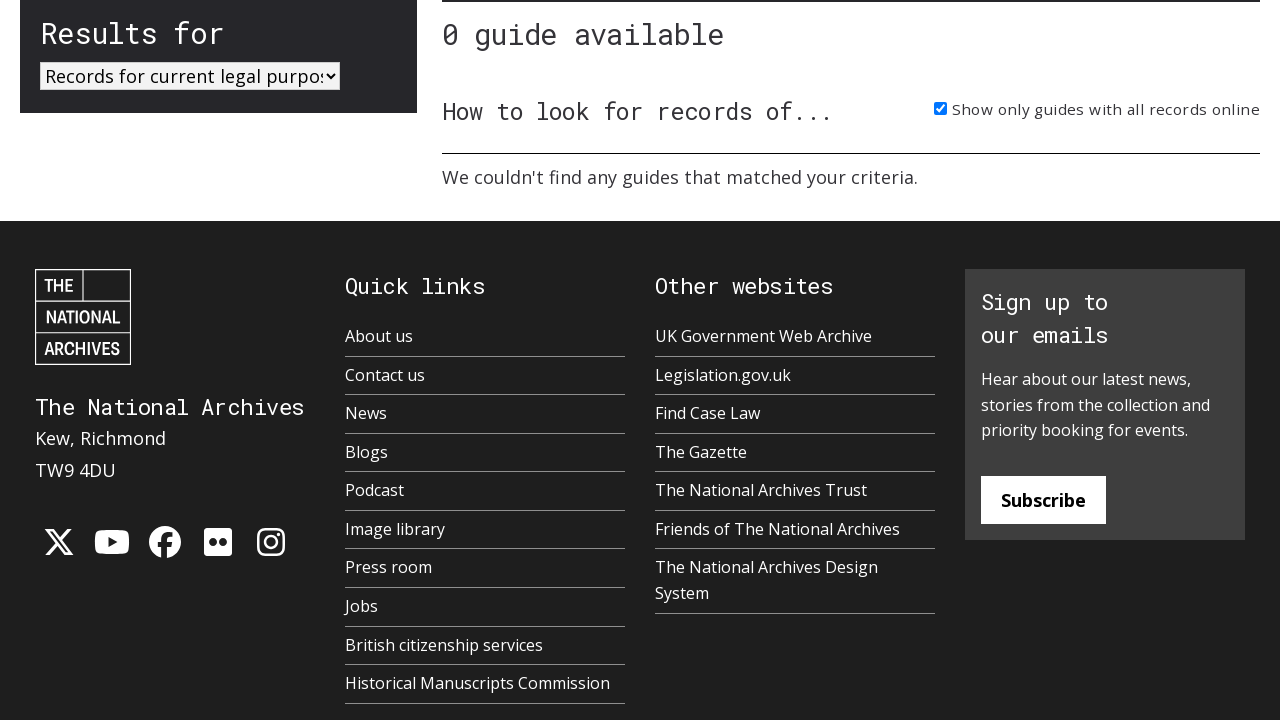

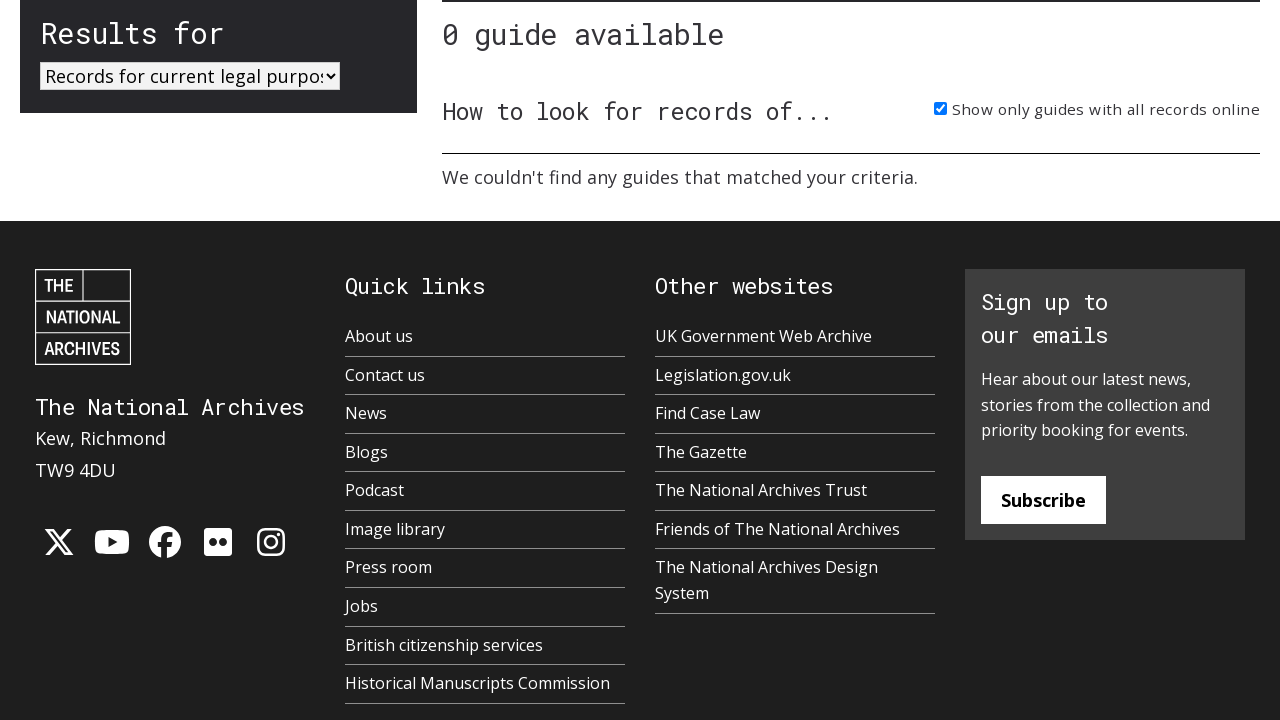